Tests dynamic dropdown selection for flight booking by selecting origin and destination cities

Starting URL: https://rahulshettyacademy.com/dropdownsPractise/#

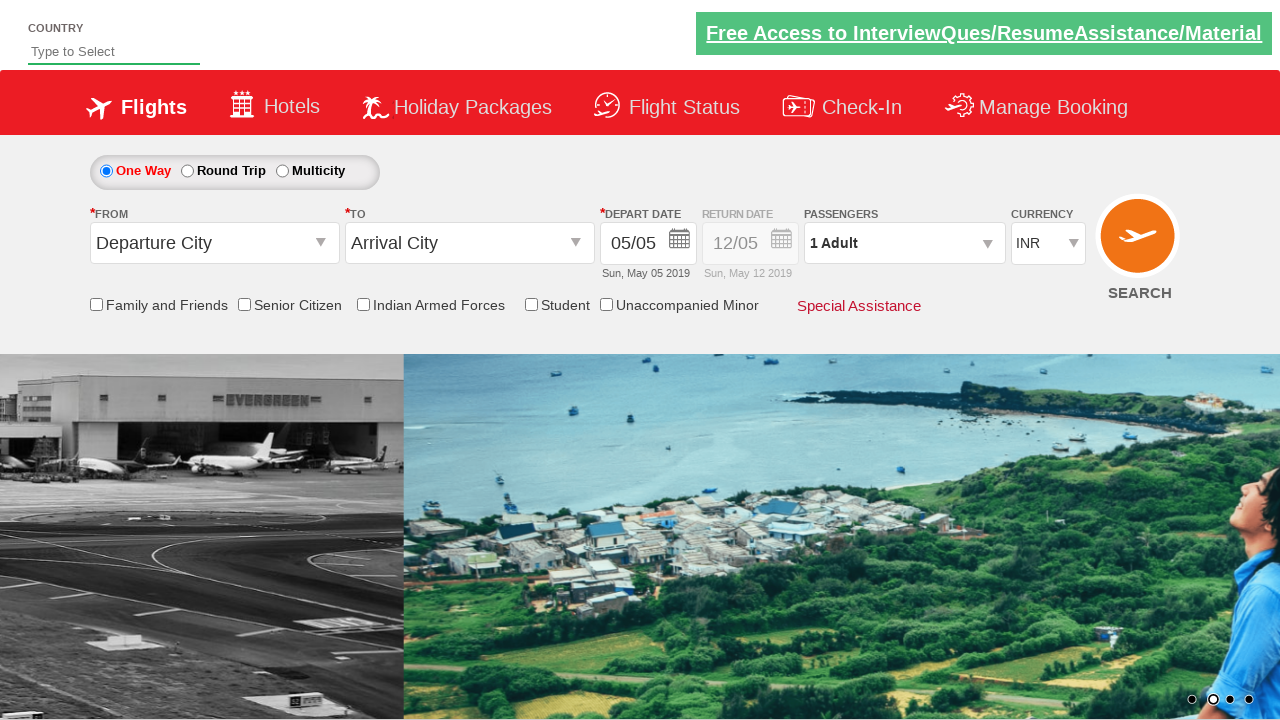

Clicked on origin station dropdown at (214, 243) on #ctl00_mainContent_ddl_originStation1_CTXT
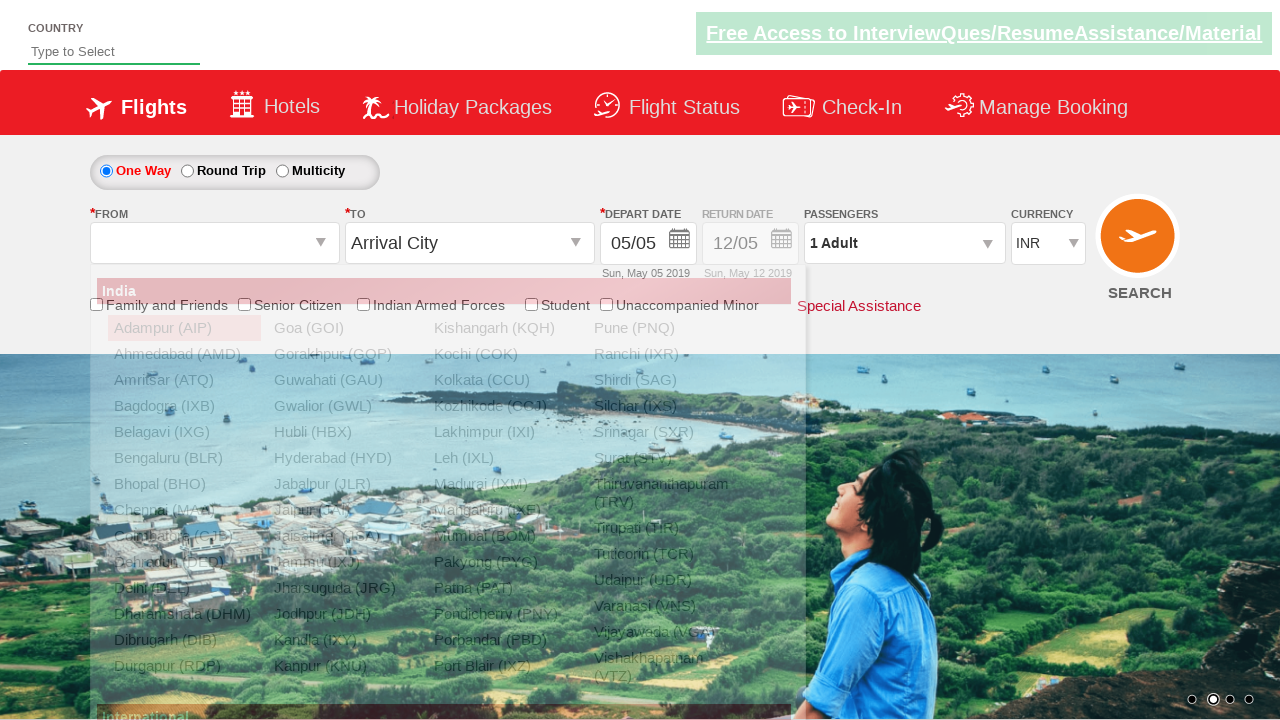

Selected Hyderabad as origin city at (344, 458) on a[value='HYD']
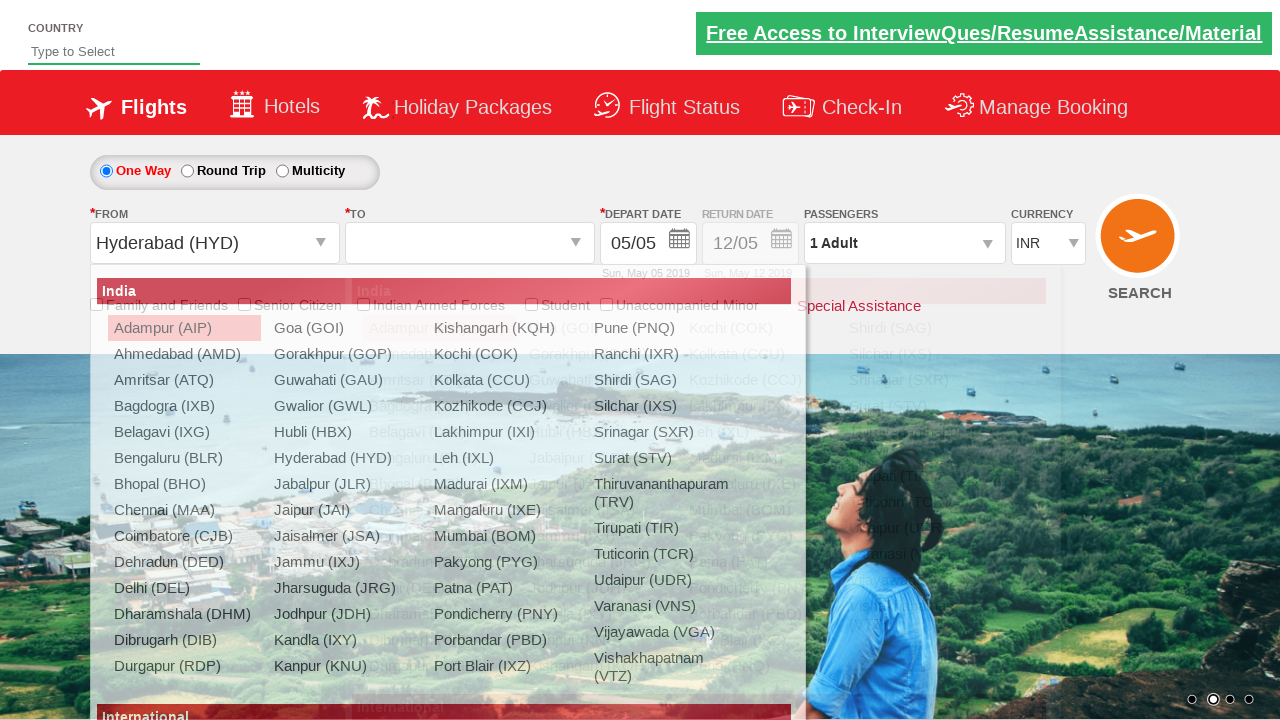

Waited for destination dropdown to update
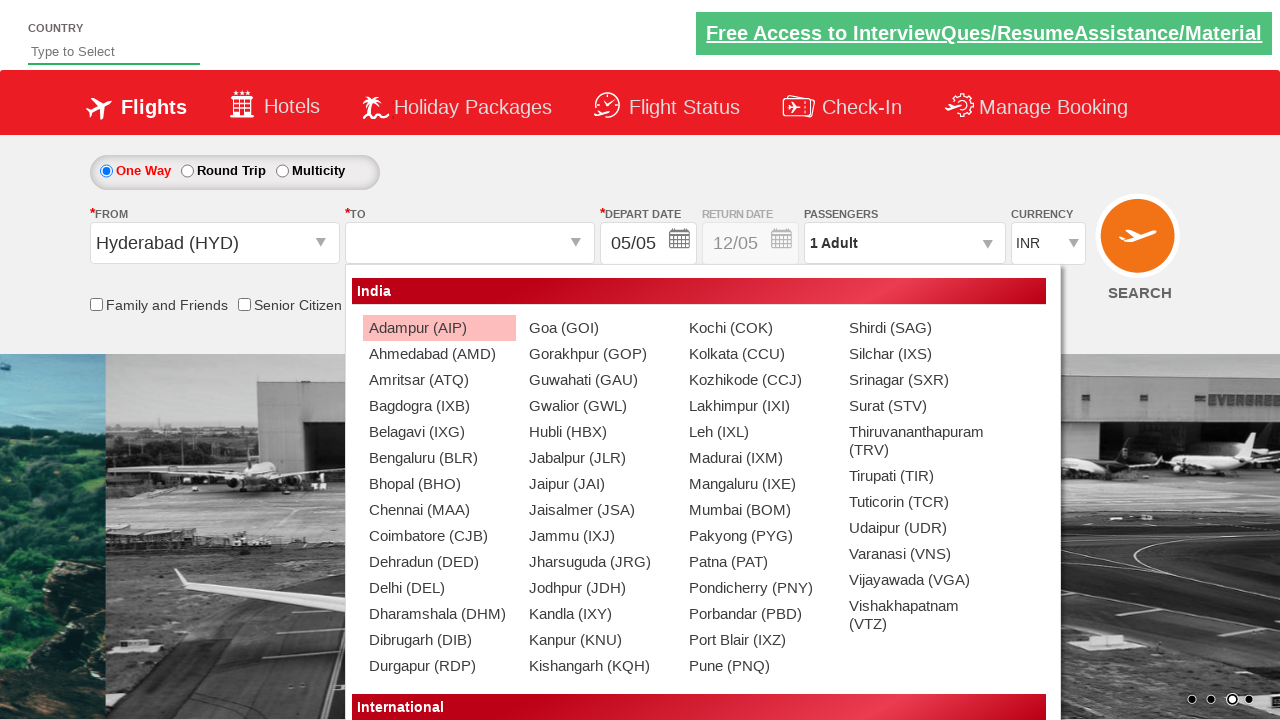

Selected Chennai as destination city at (439, 510) on (//a[@value='MAA'])[2]
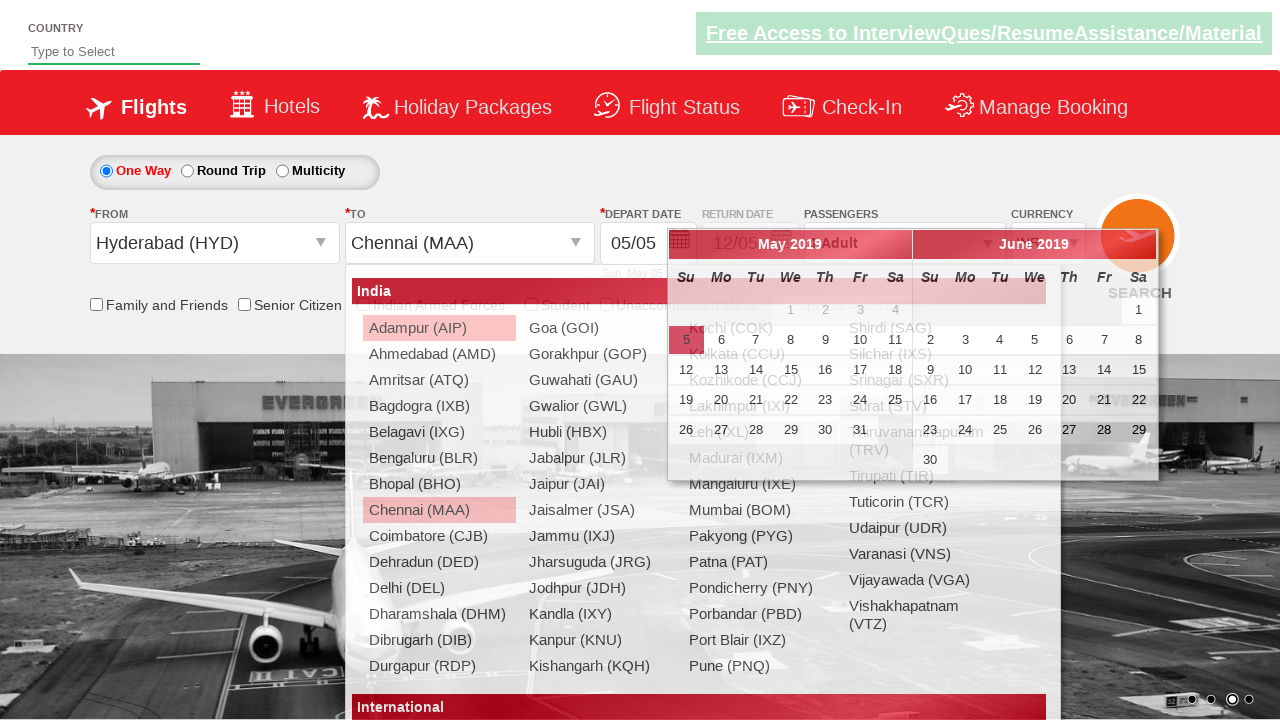

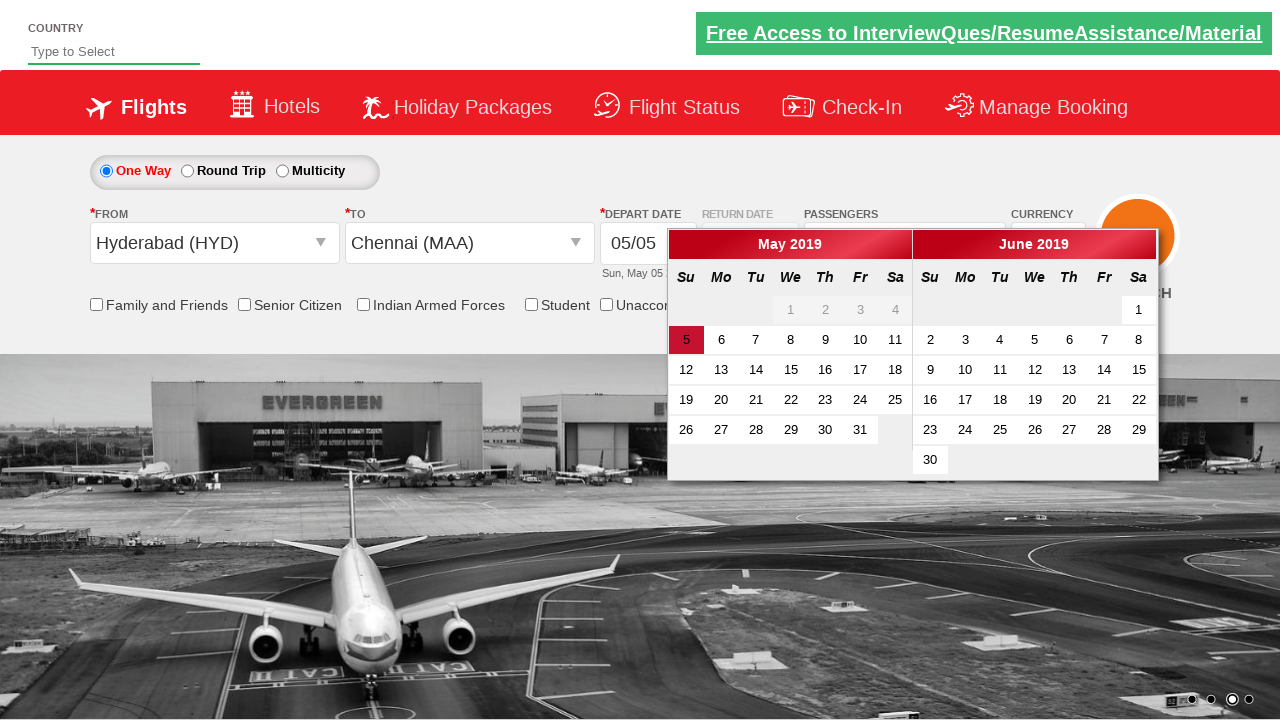